Tests various browser refresh methods by refreshing the page multiple times using different techniques, while navigating and clicking elements between refreshes.

Starting URL: https://letcode.in/button

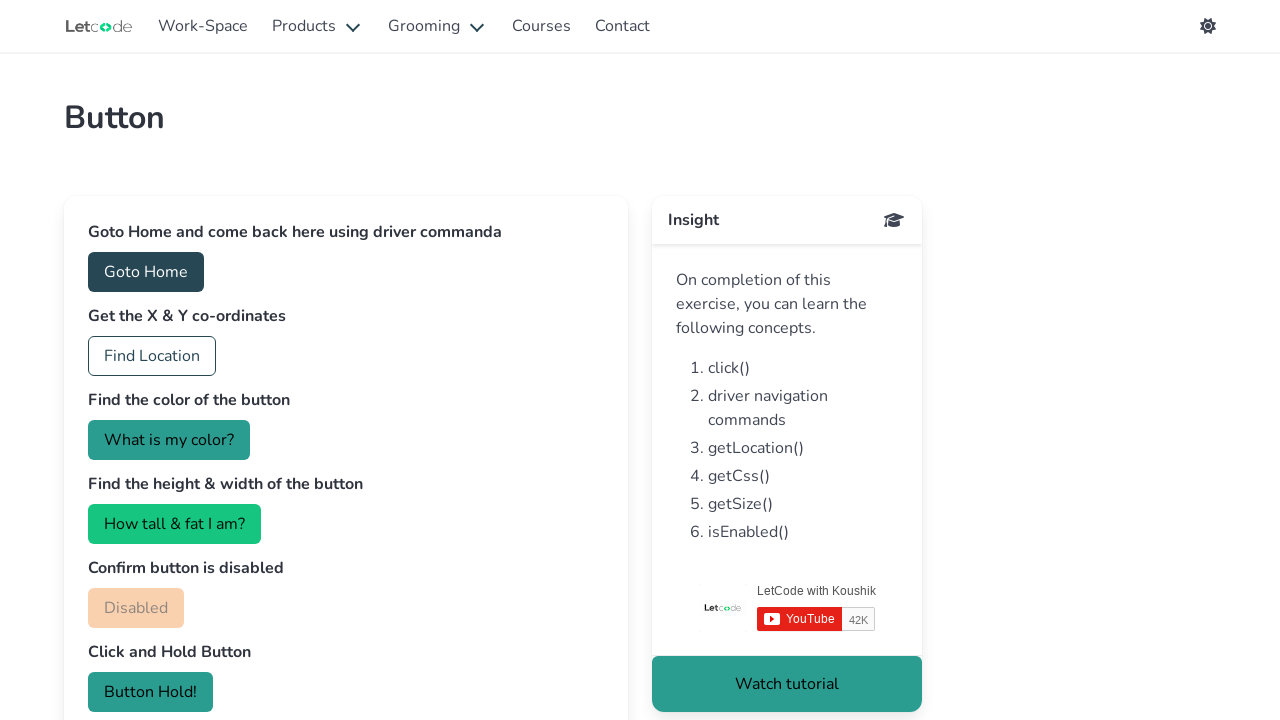

Refreshed page using reload() method
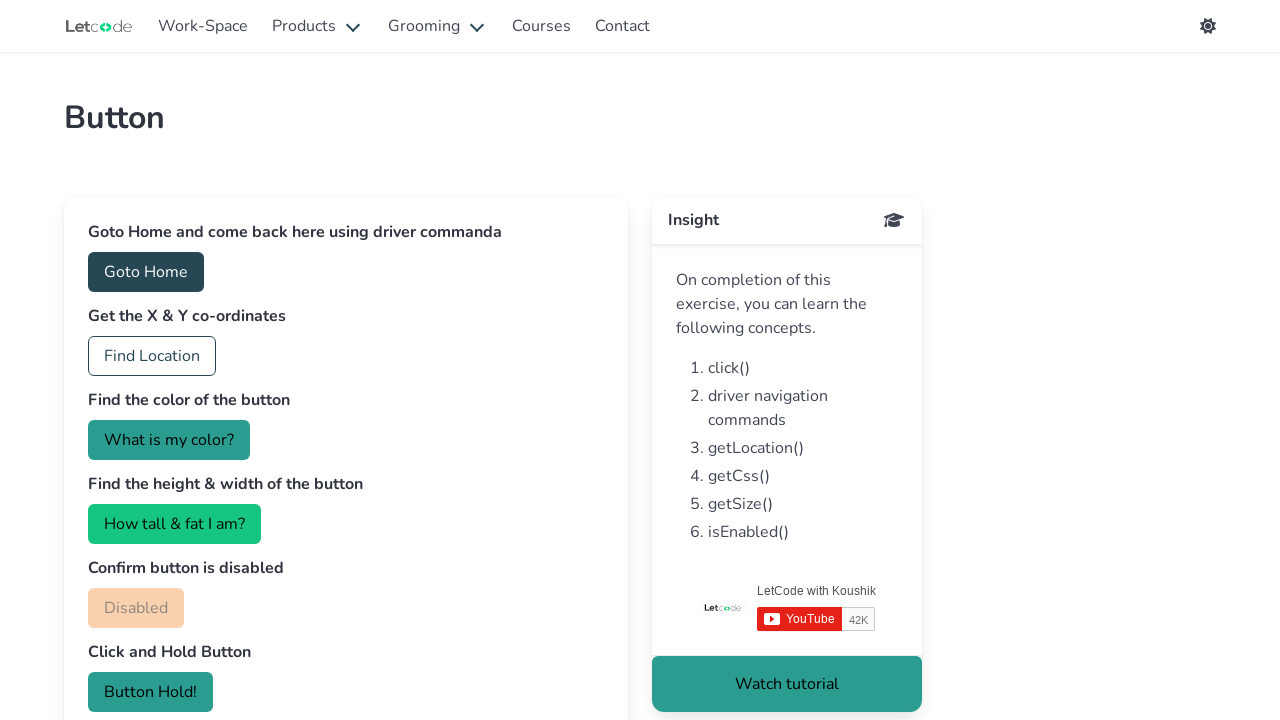

Clicked home button at (146, 272) on #home
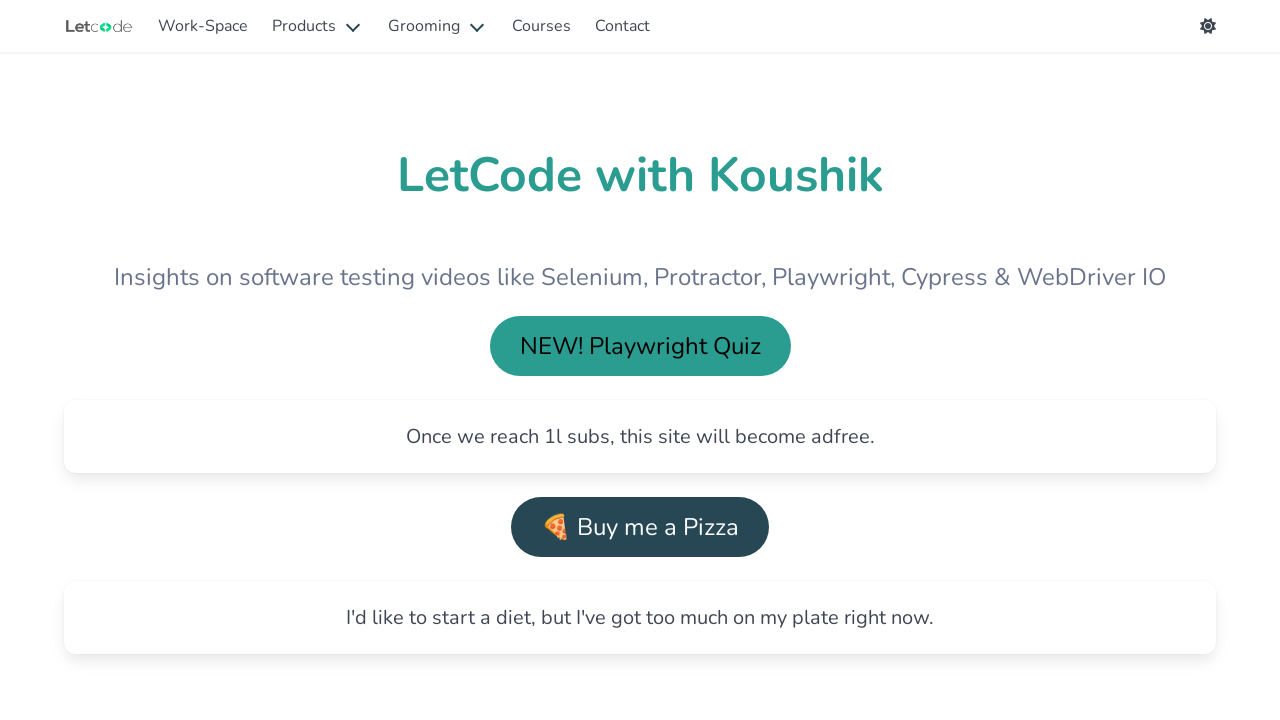

Waited for page load state
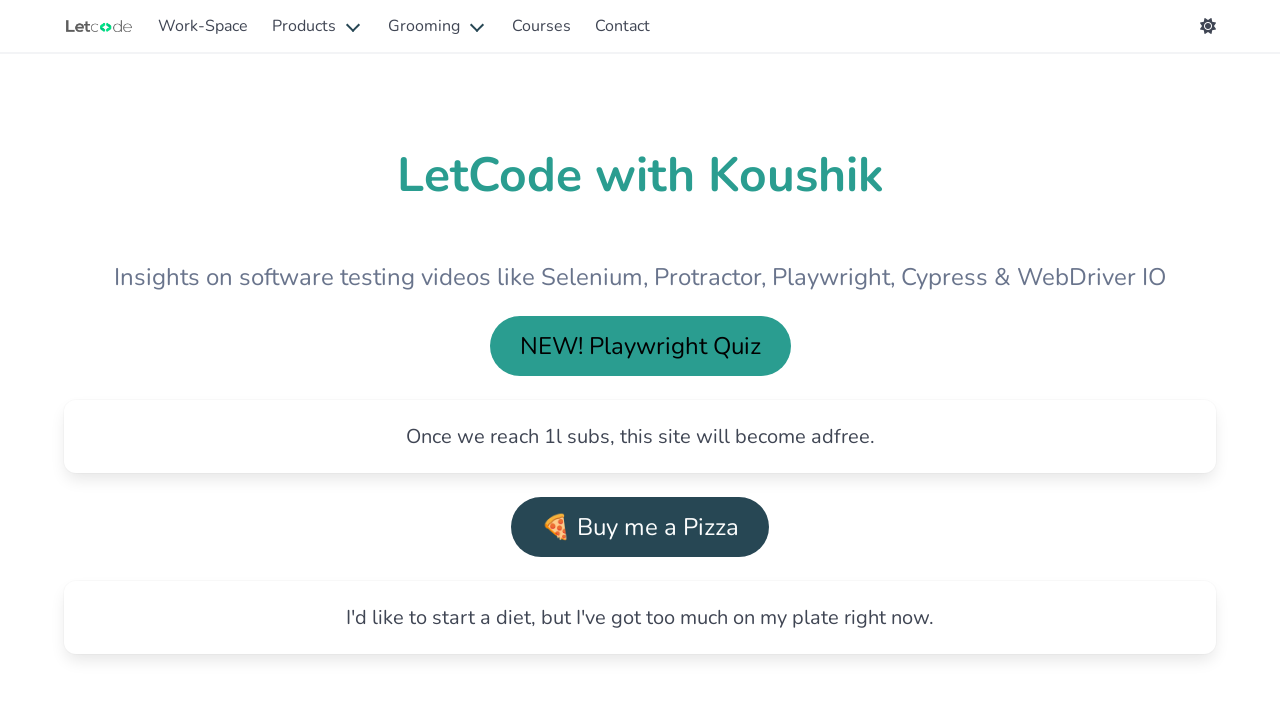

Refreshed page using F5 keyboard shortcut
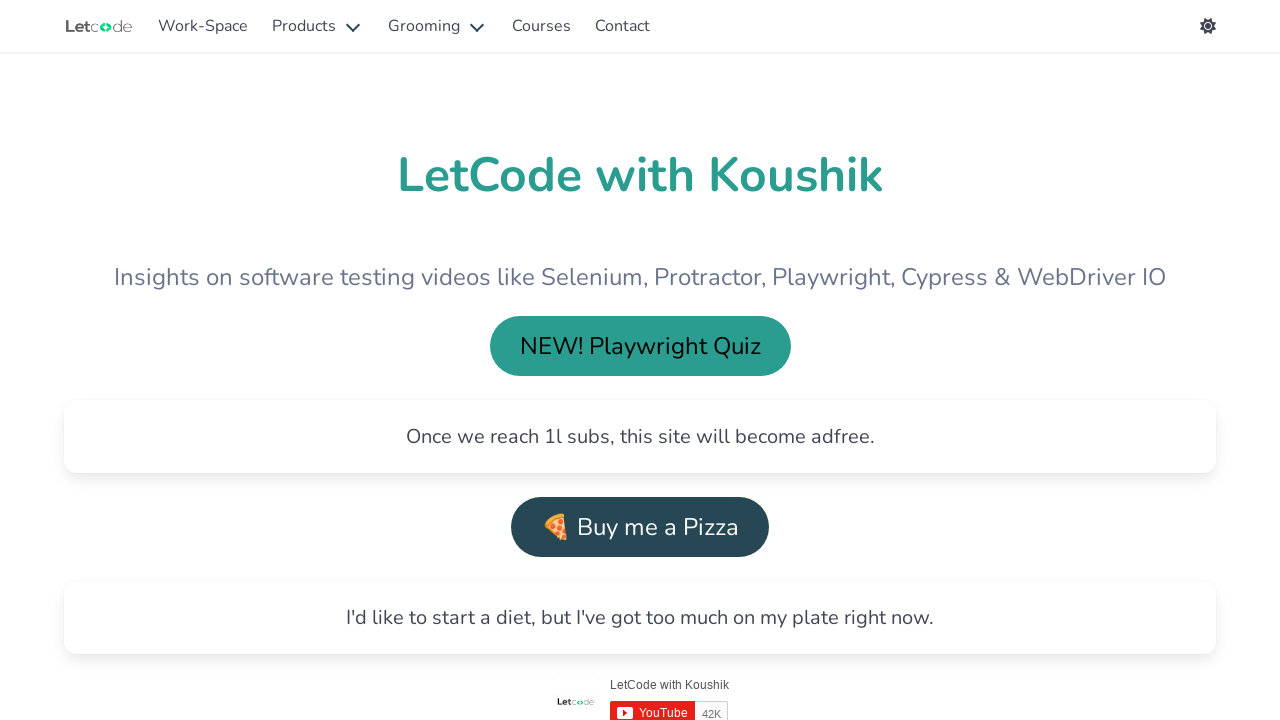

Waited for page to reload after F5 refresh
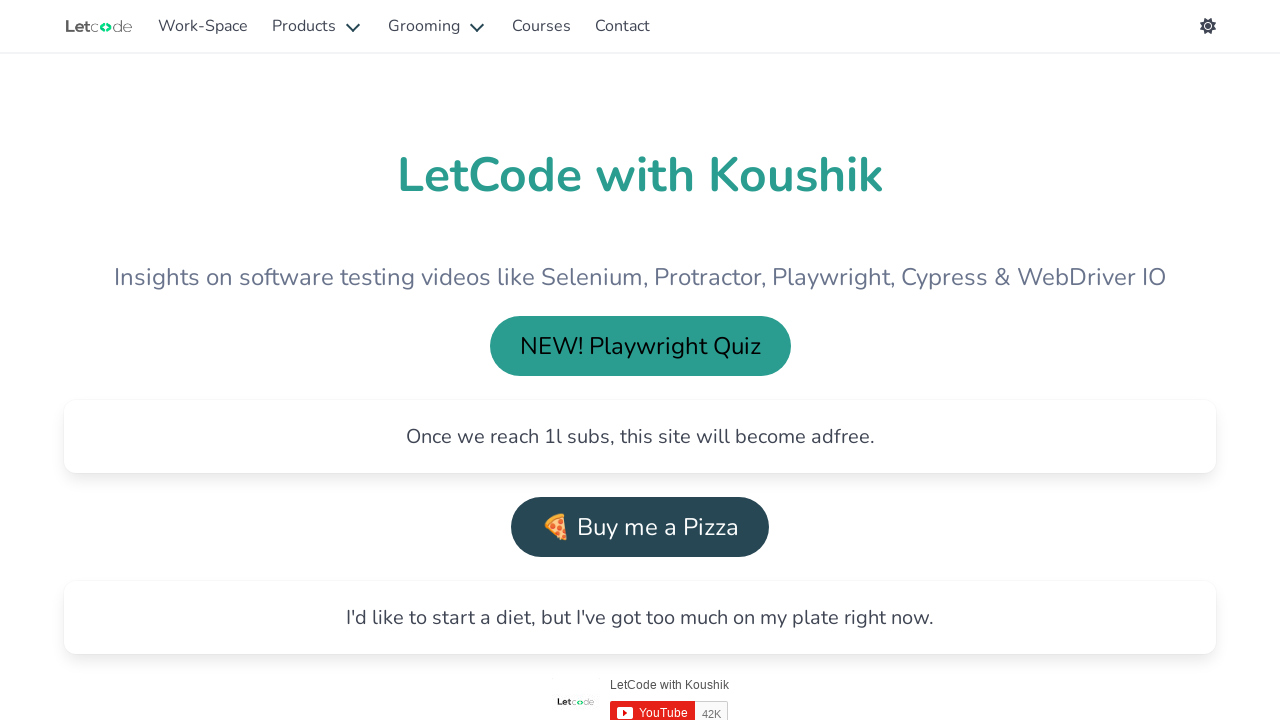

Clicked 'Explore Workspace' link at (346, 360) on text=Explore Workspace
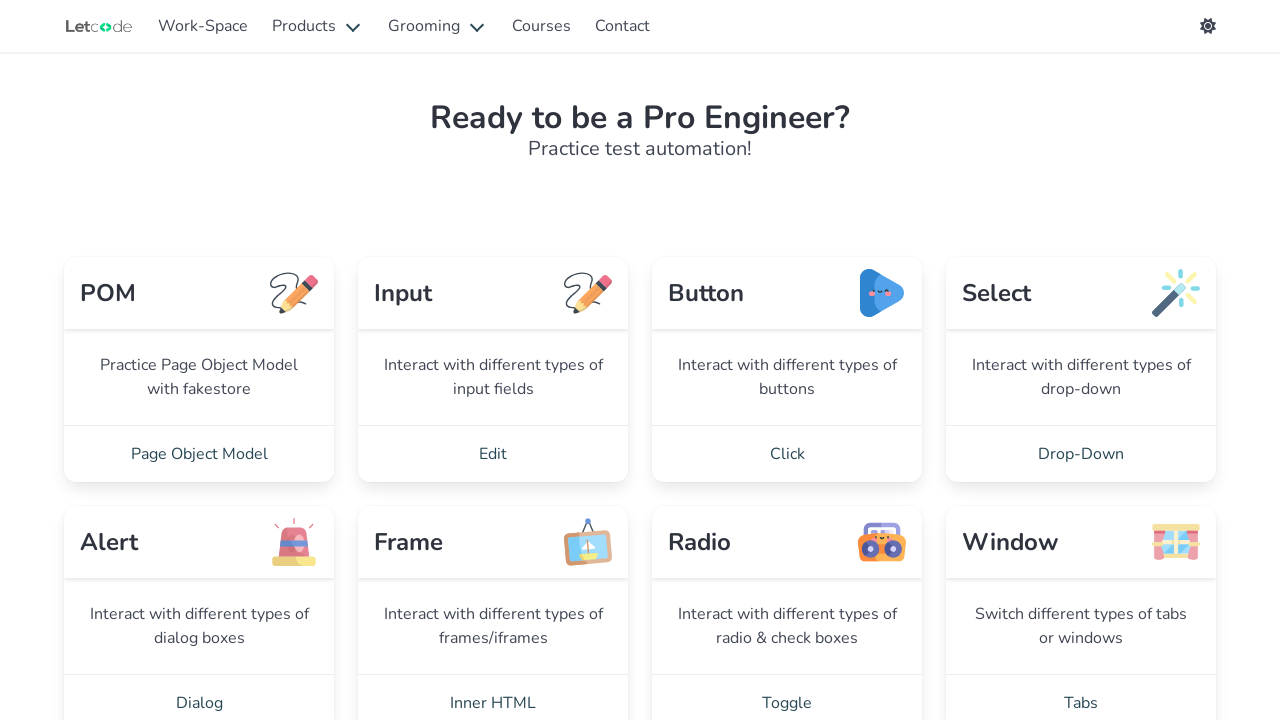

Waited for navigation after clicking Explore Workspace
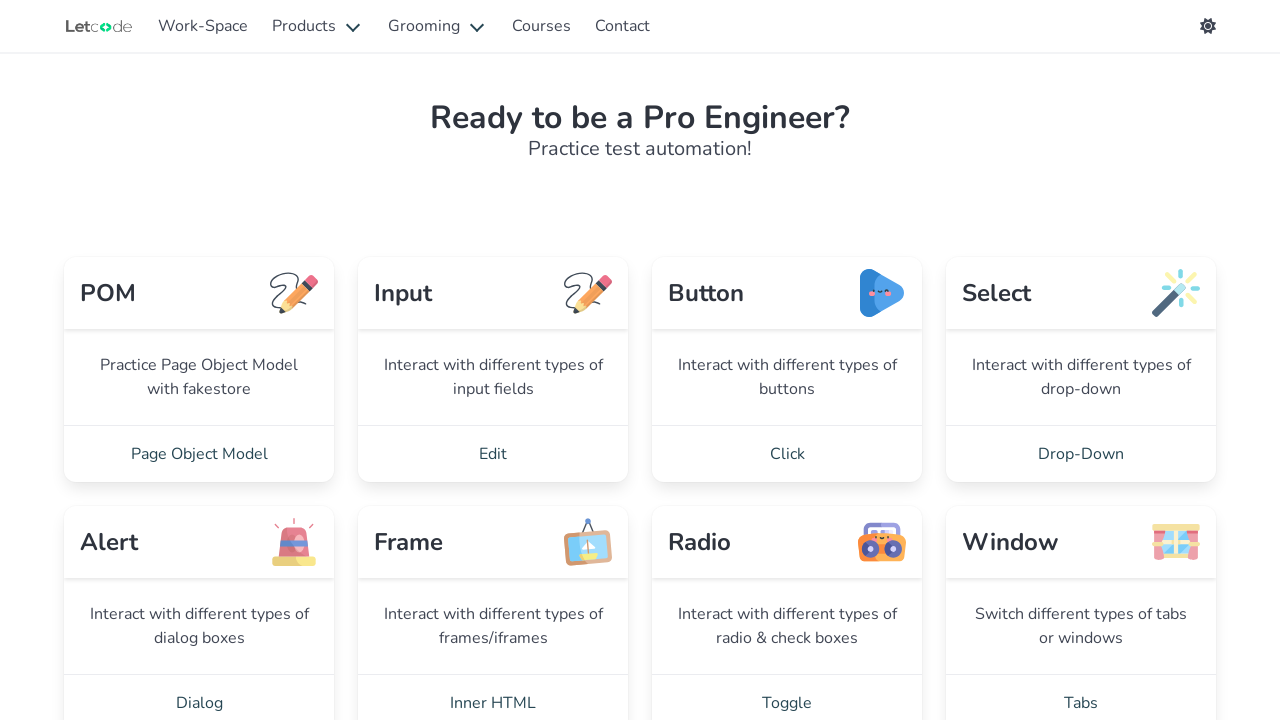

Retrieved current URL for refresh navigation
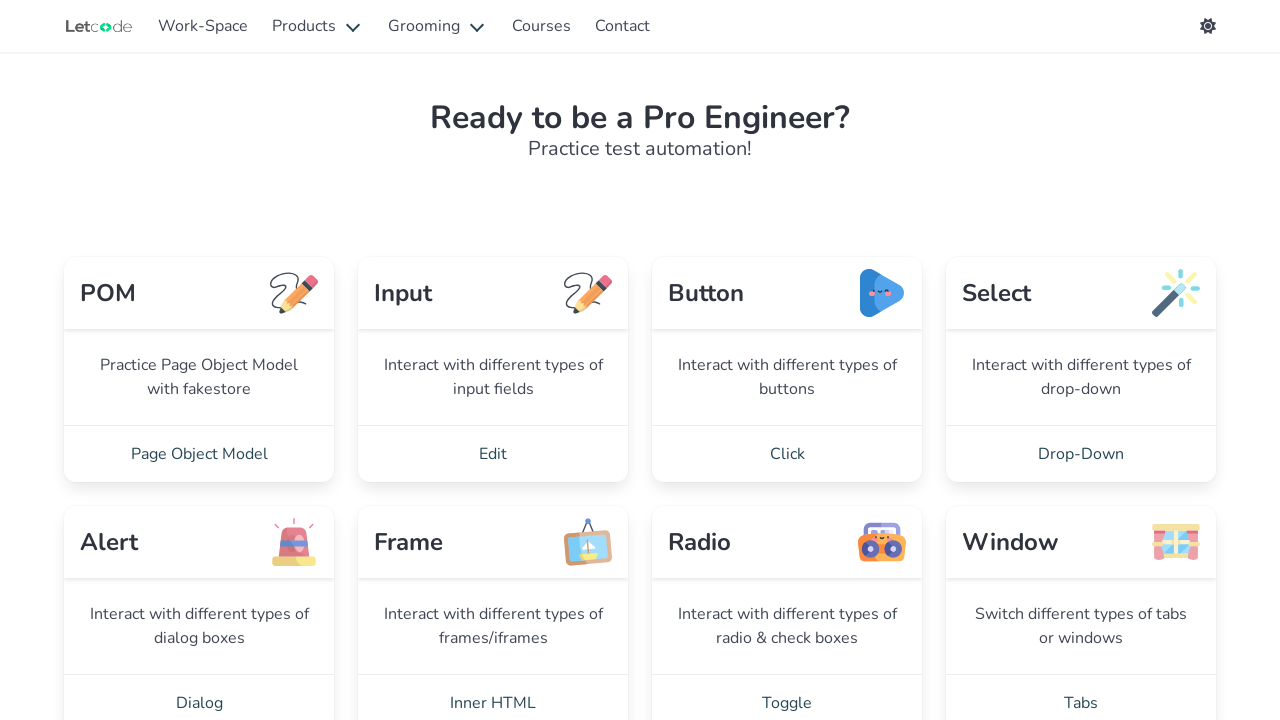

Refreshed page by navigating to current URL
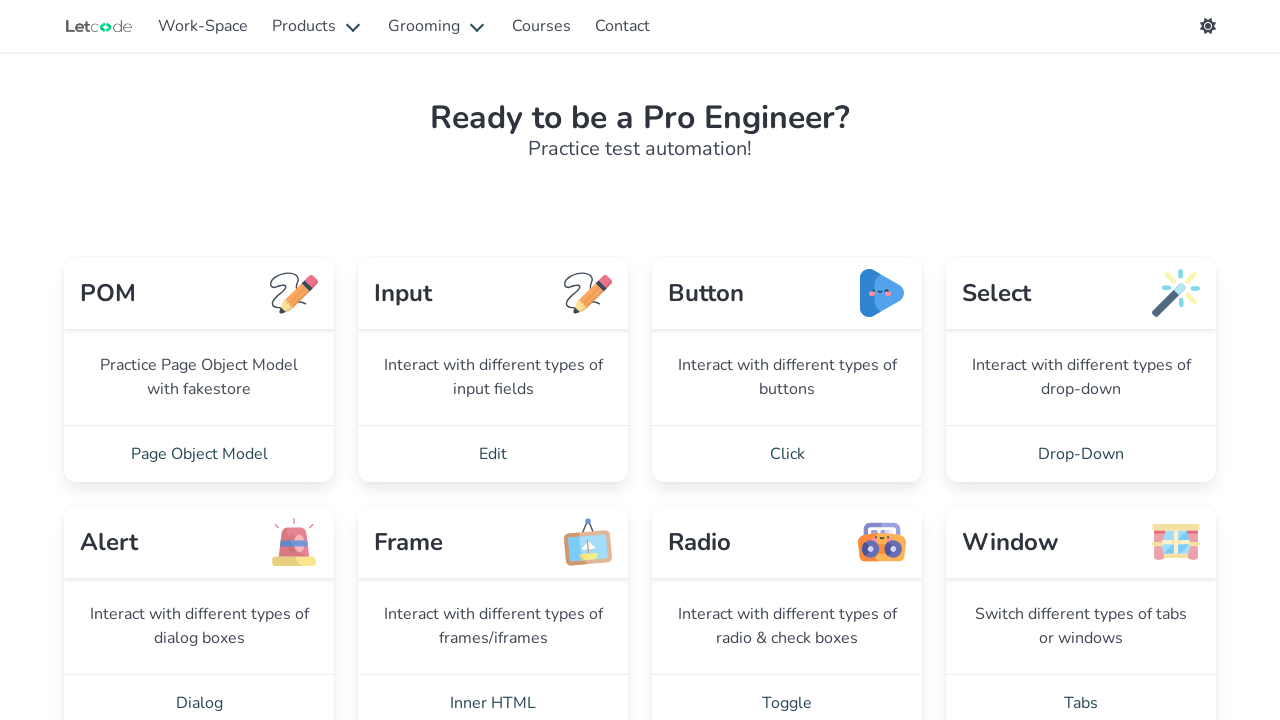

Clicked link containing 'Click' text at (787, 454) on a:has-text('Click')
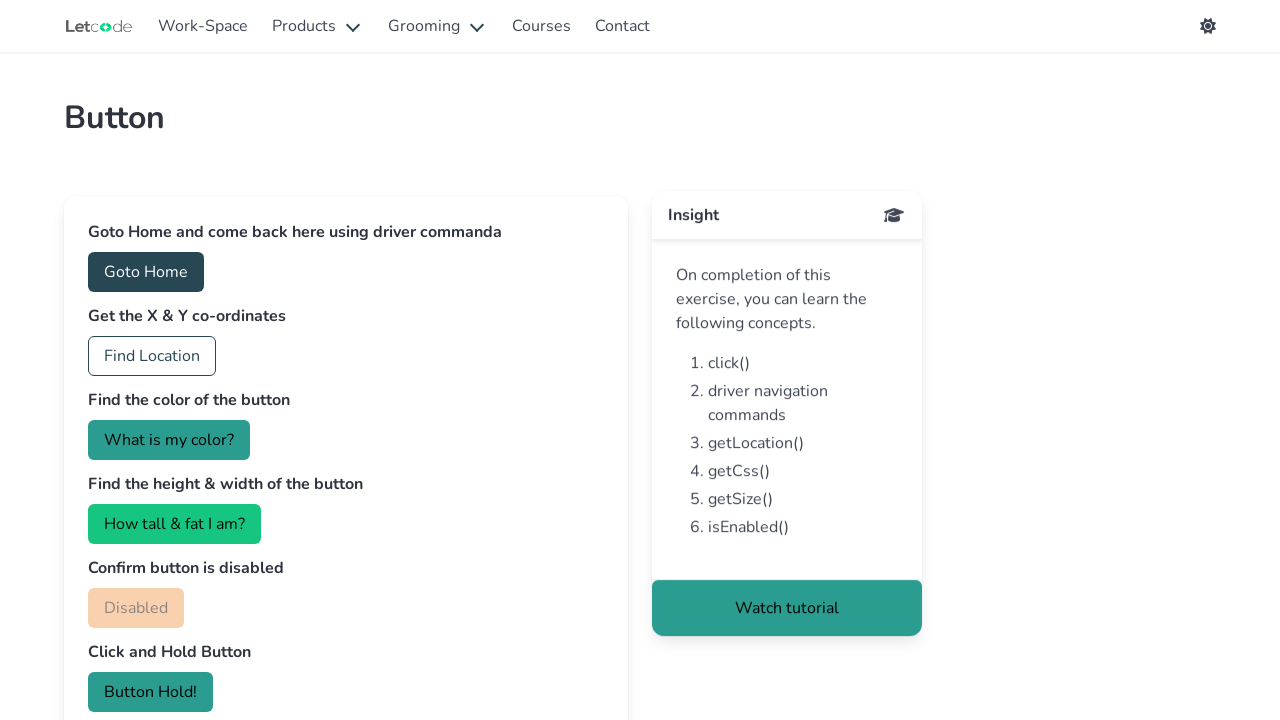

Waited for page load after clicking link
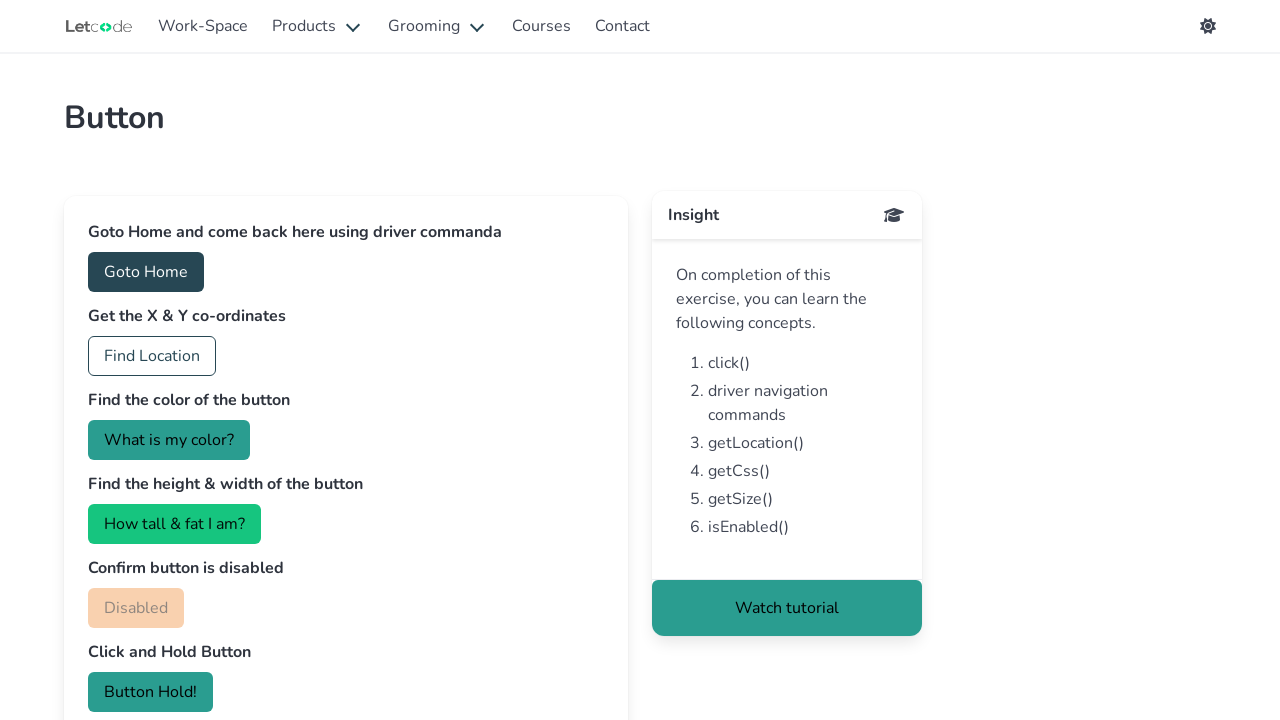

Refreshed page using JavaScript location.reload()
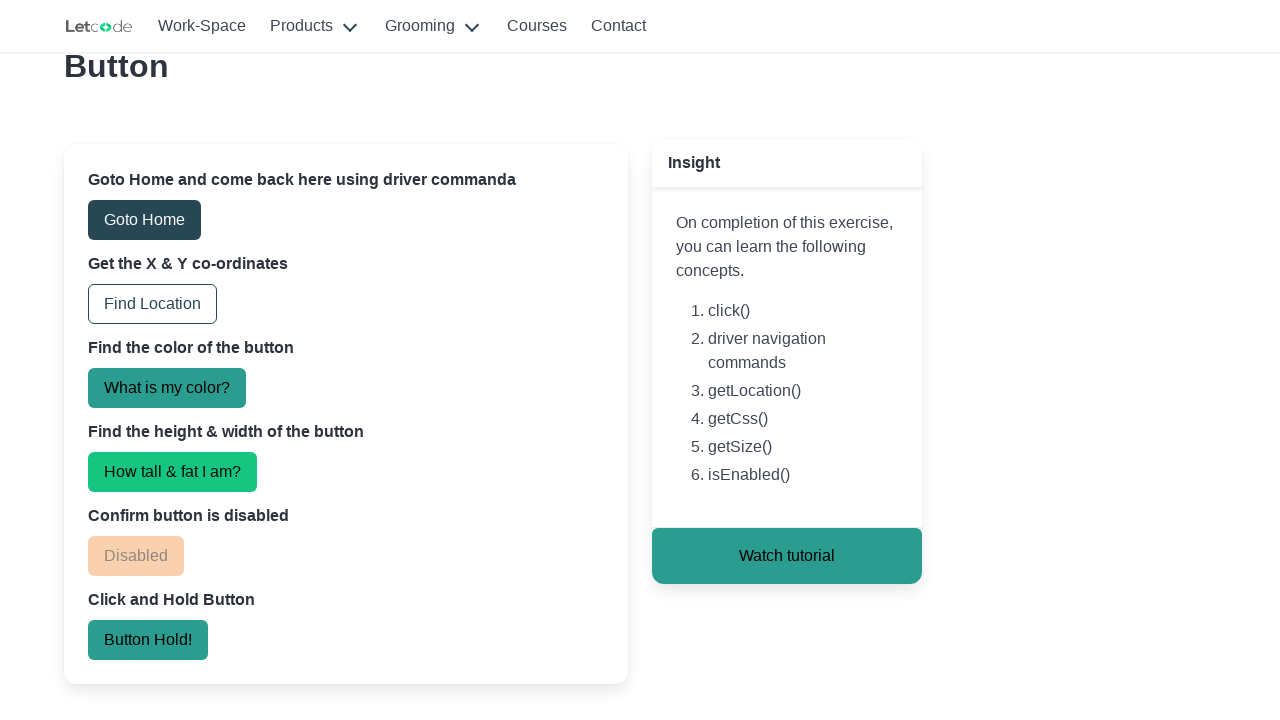

Waited for page to reload after JavaScript refresh
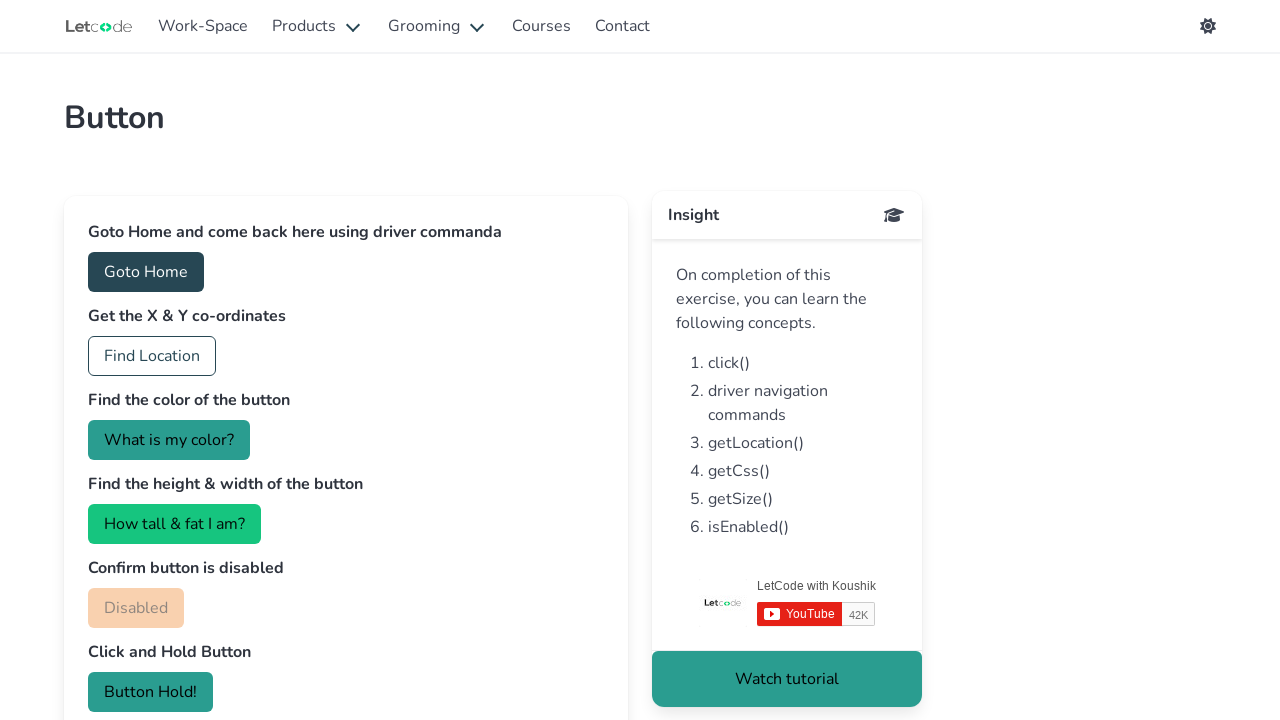

Clicked home button after final refresh at (146, 272) on #home
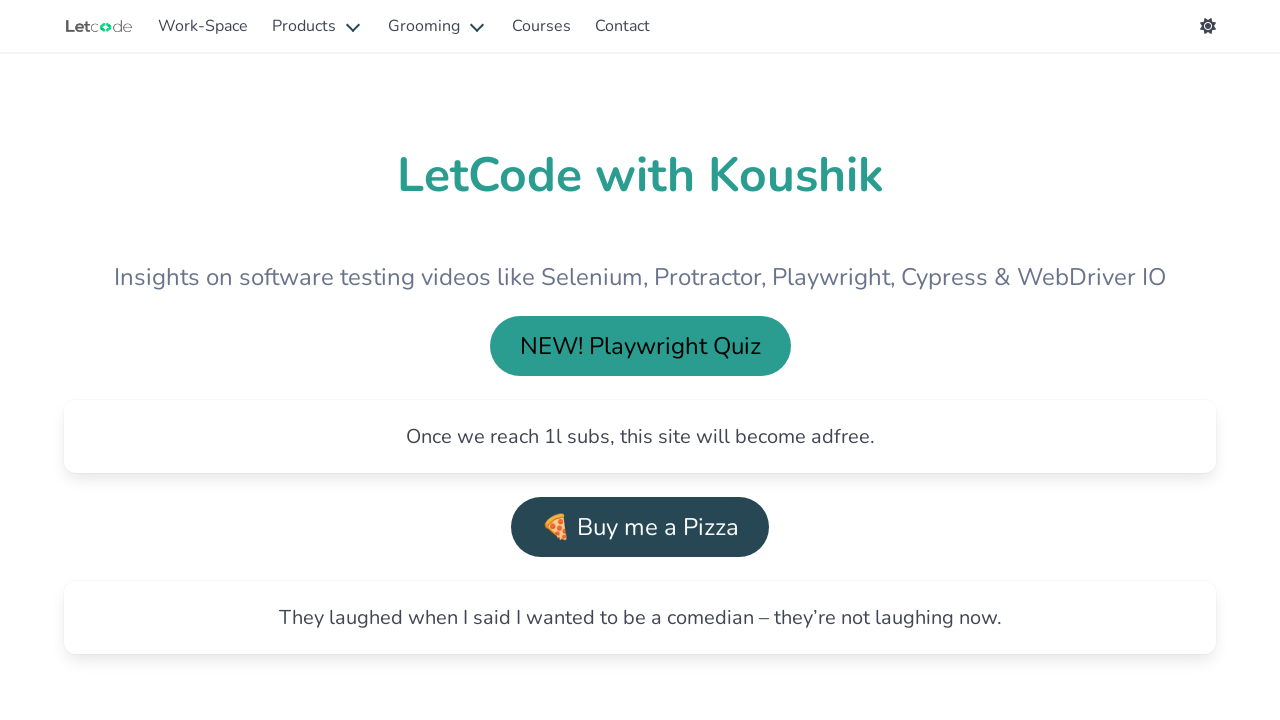

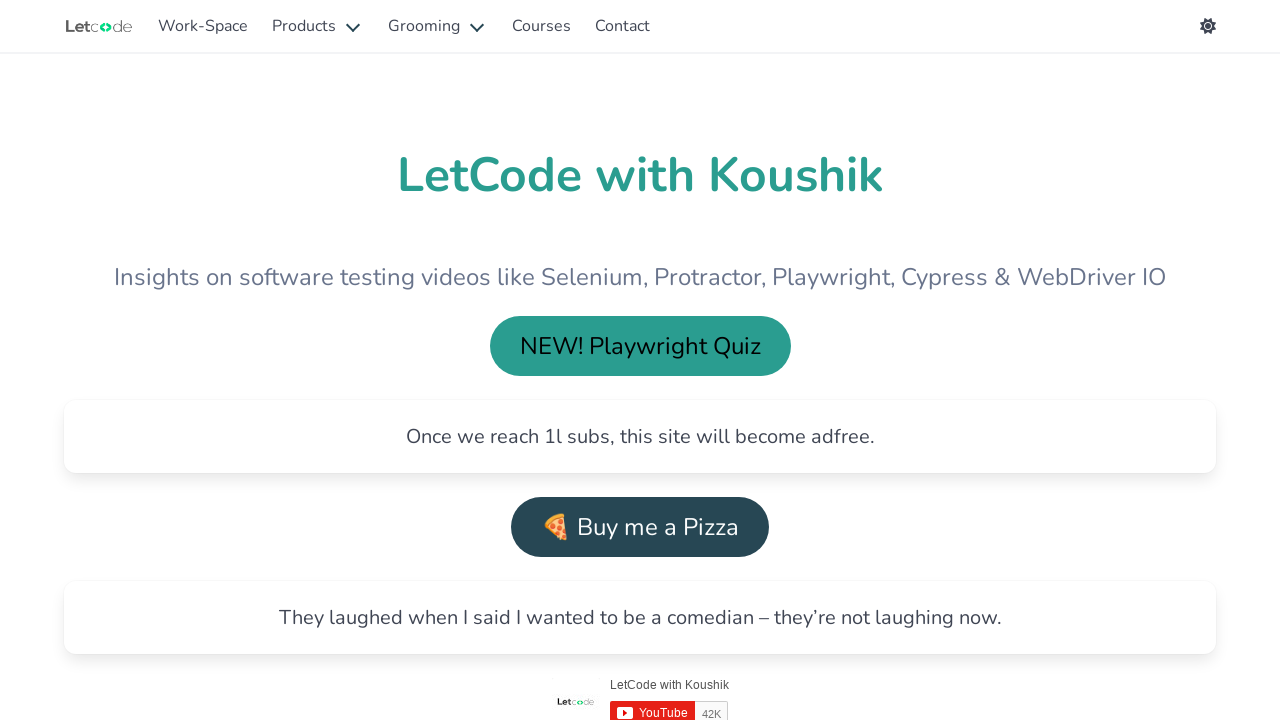